Tests a Vercel deployment by navigating to the deployed site, checking for success/error indicators, and verifying that key pages (/training, /blogs) are accessible and return 200 status codes.

Starting URL: https://summit-chronicles-starter-pkjgd0w59-summit-chronicles-projects.vercel.app

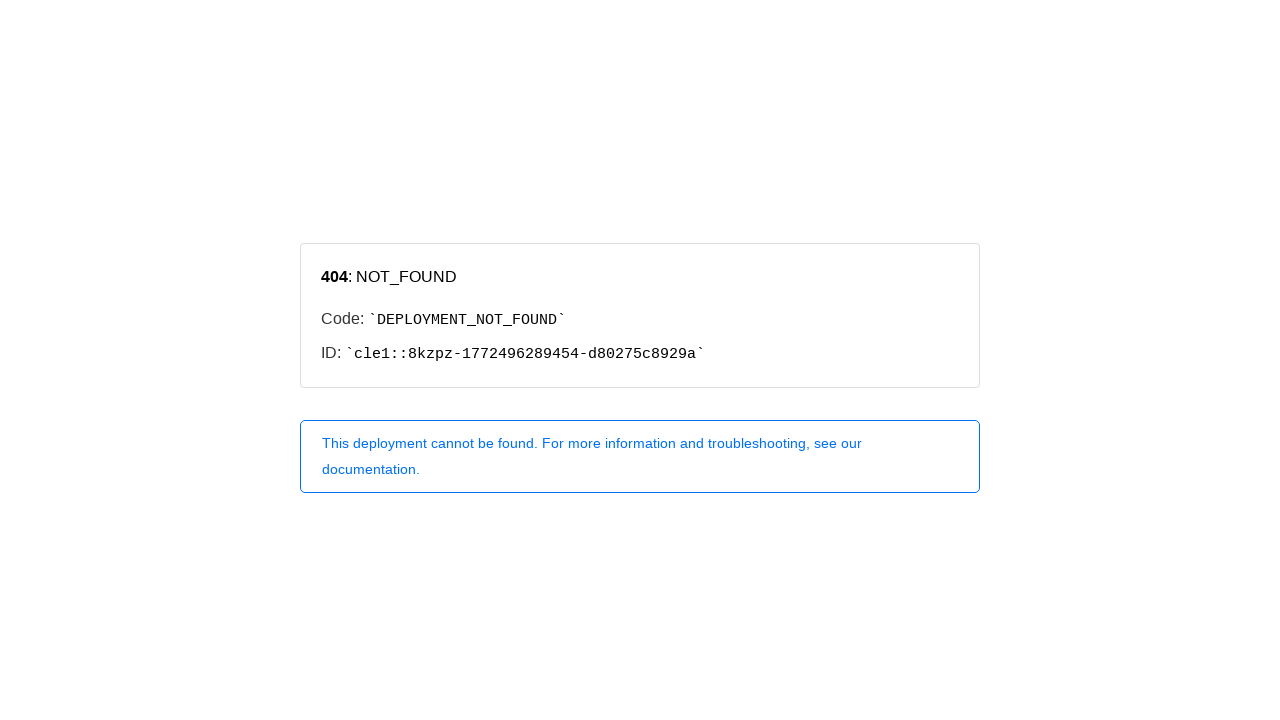

Main deployment page loaded and network idle
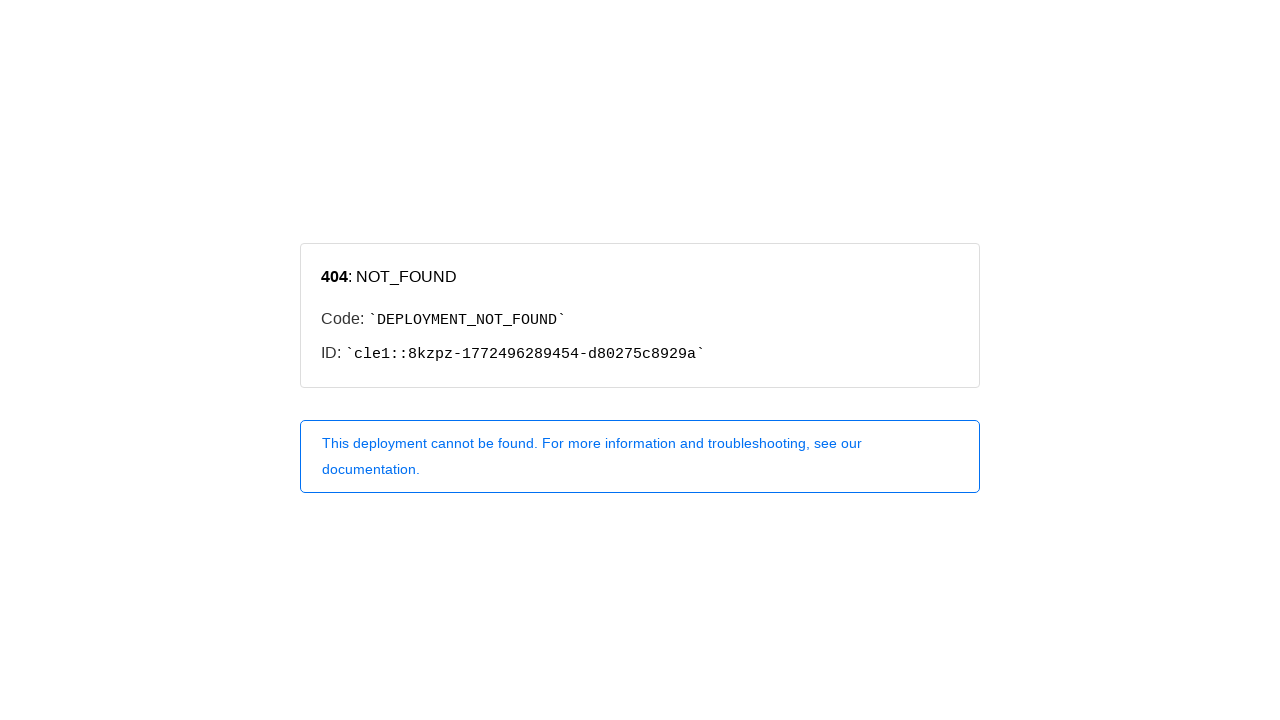

Checked for success indicator: 'Summit Chronicles' - Found 0 occurrence(s)
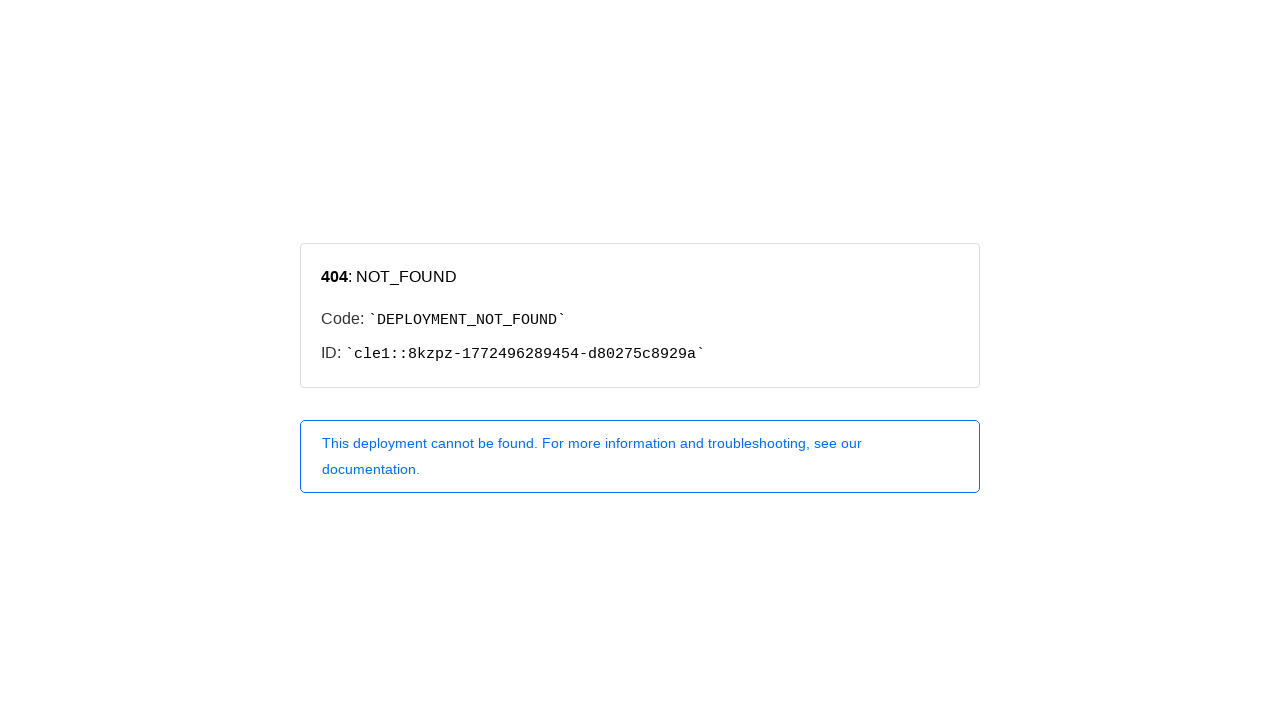

Checked for success indicator: 'Seven Summits' - Found 0 occurrence(s)
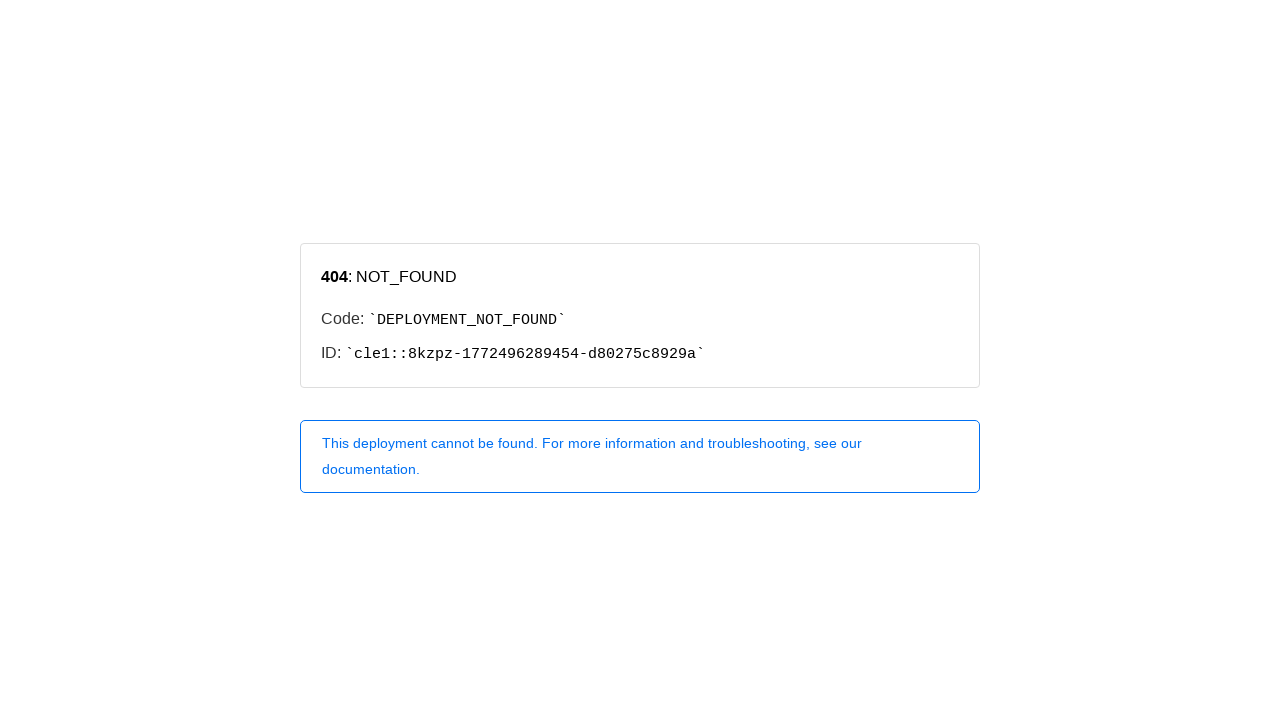

Checked for success indicator: 'Mountaineering' - Found 0 occurrence(s)
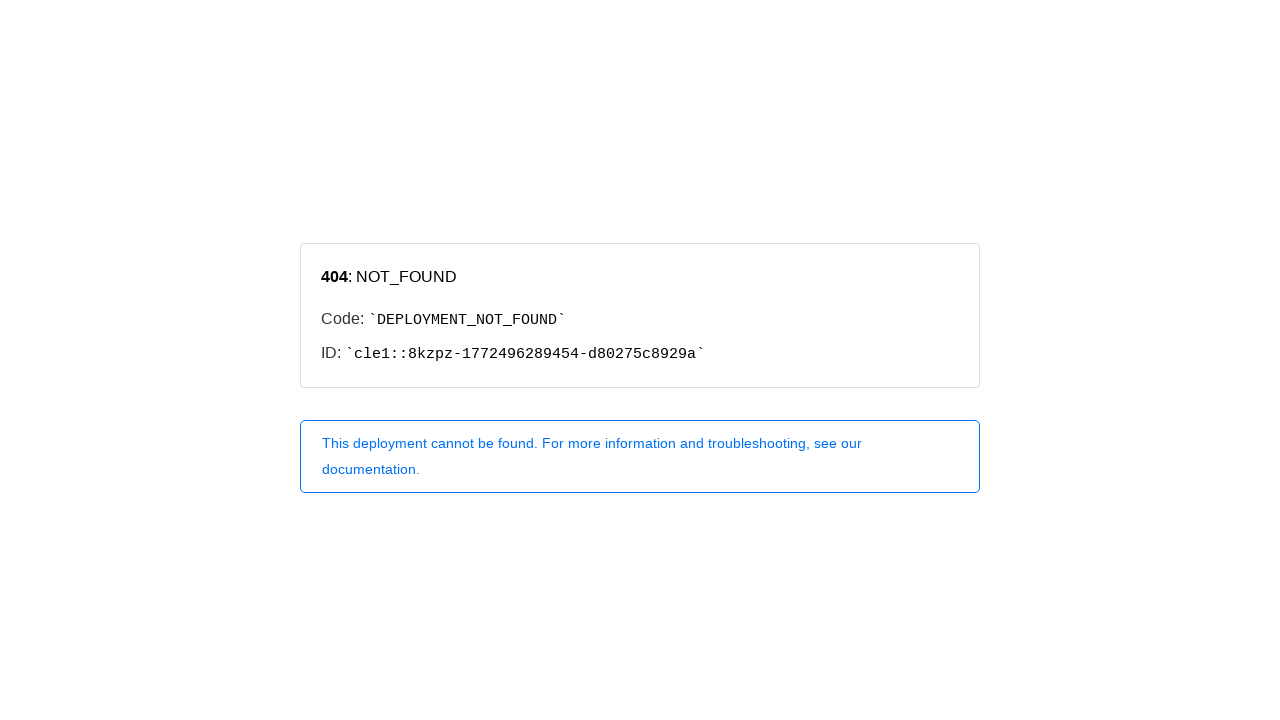

Checked for success indicator: 'Training' - Found 0 occurrence(s)
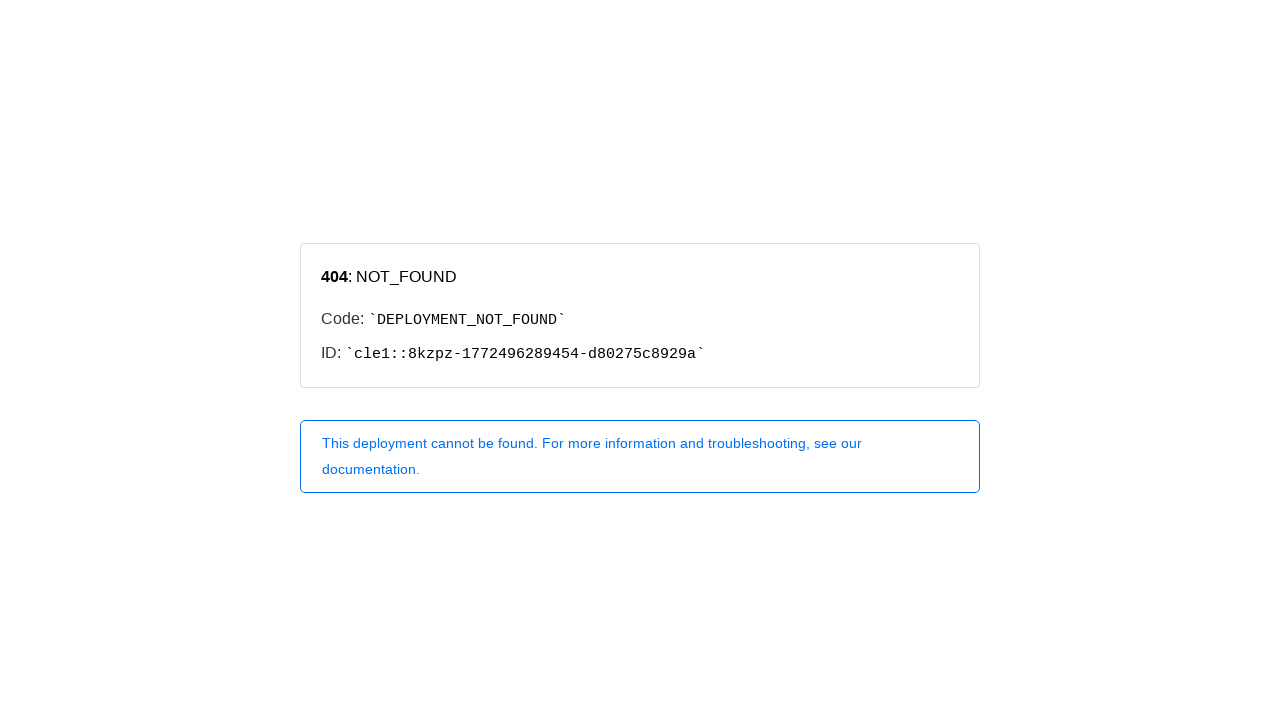

Checked for success indicator: 'Navigation' - Found 0 occurrence(s)
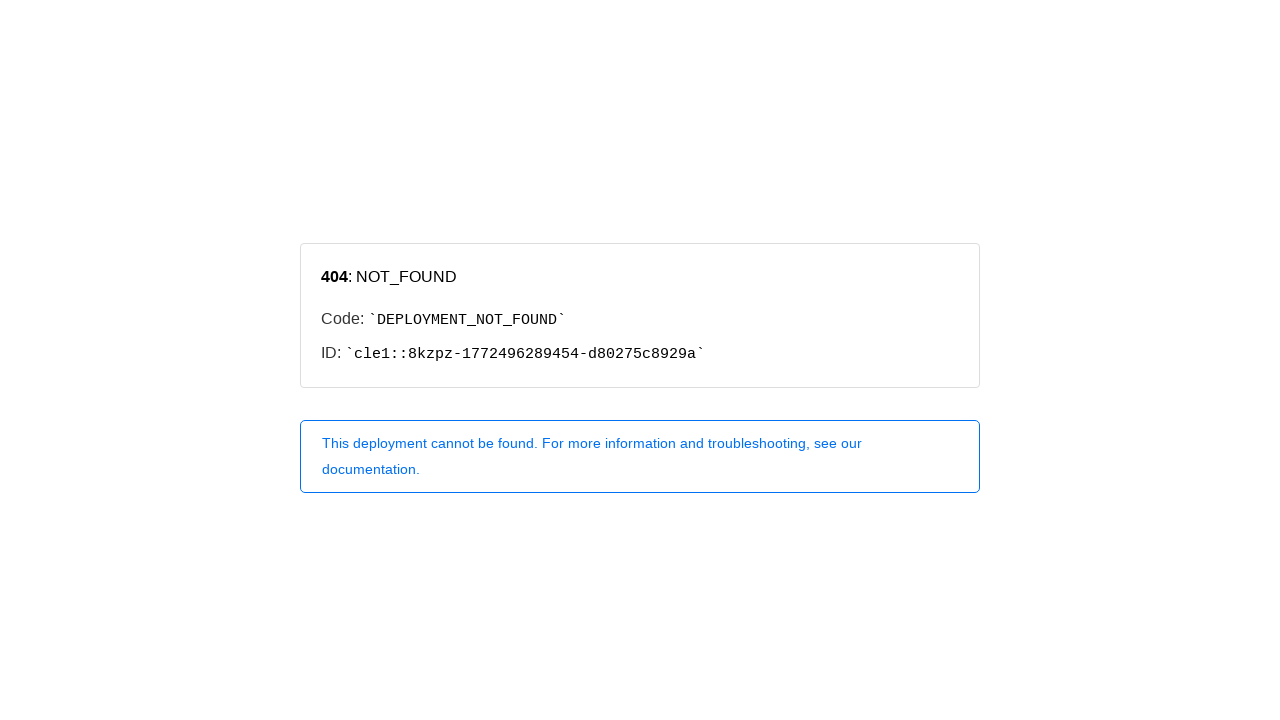

Checked for success indicator: 'Home' - Found 0 occurrence(s)
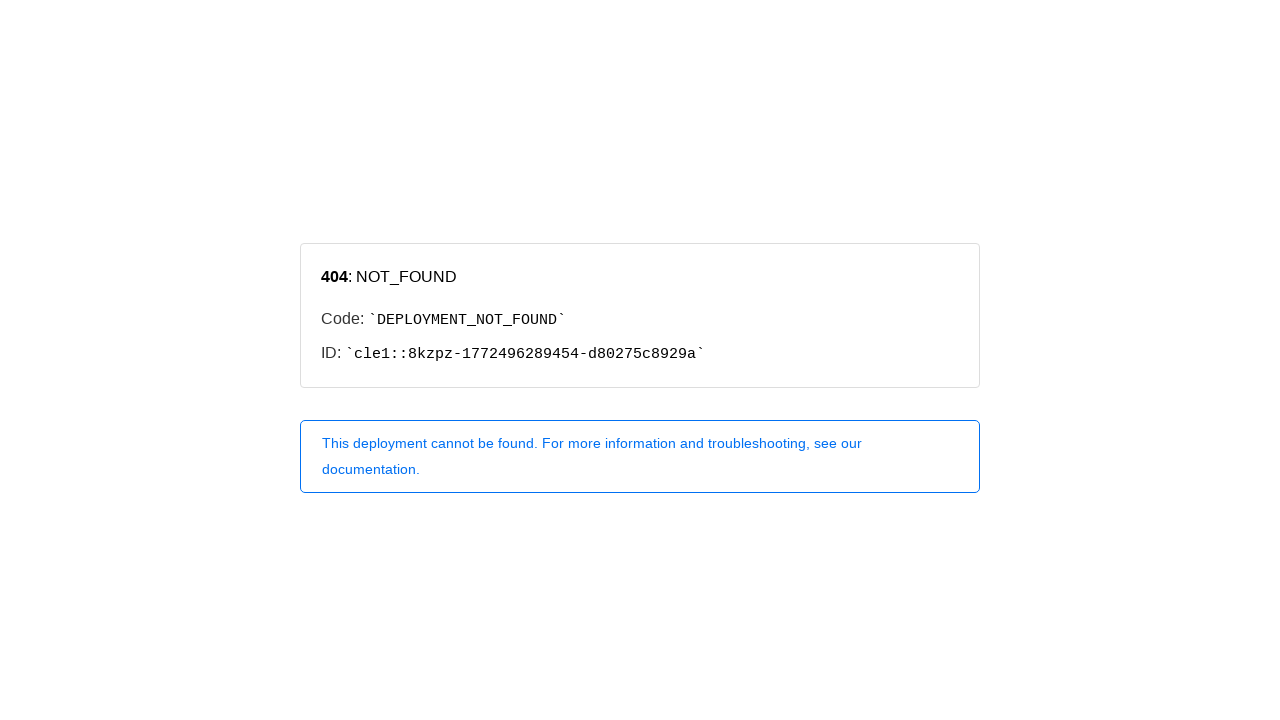

Navigated to /training
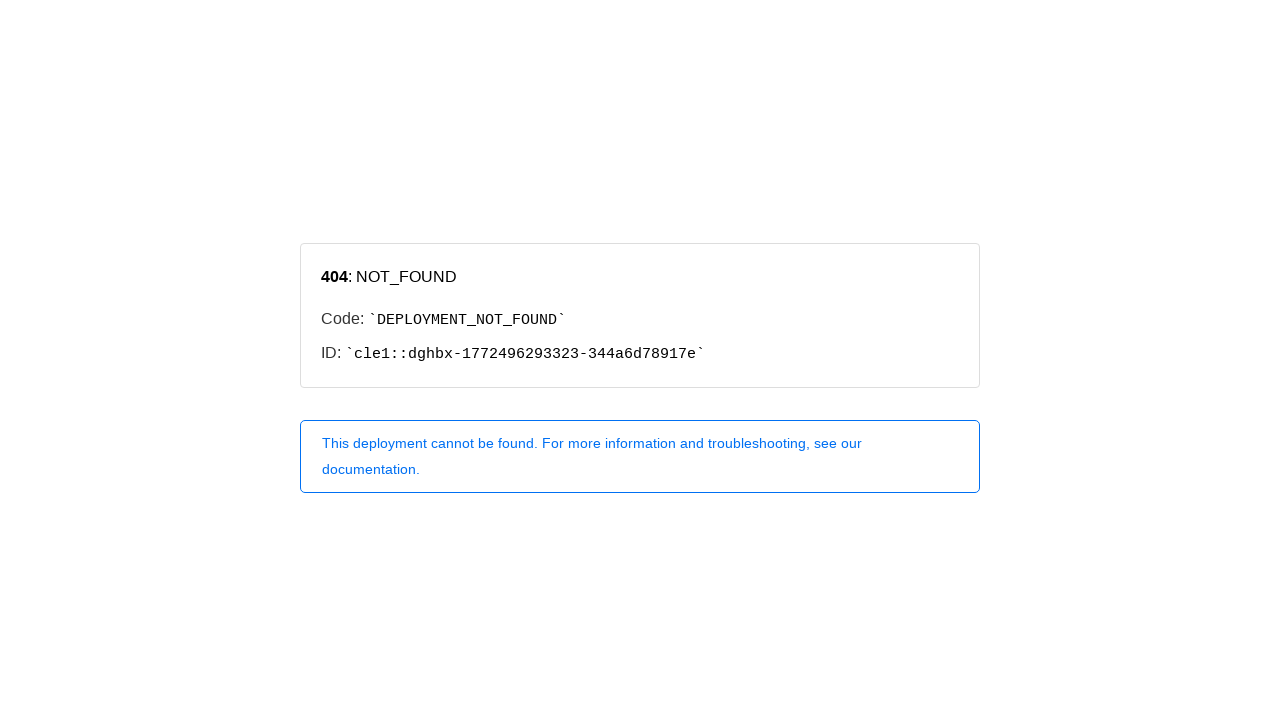

Page /training loaded and network idle
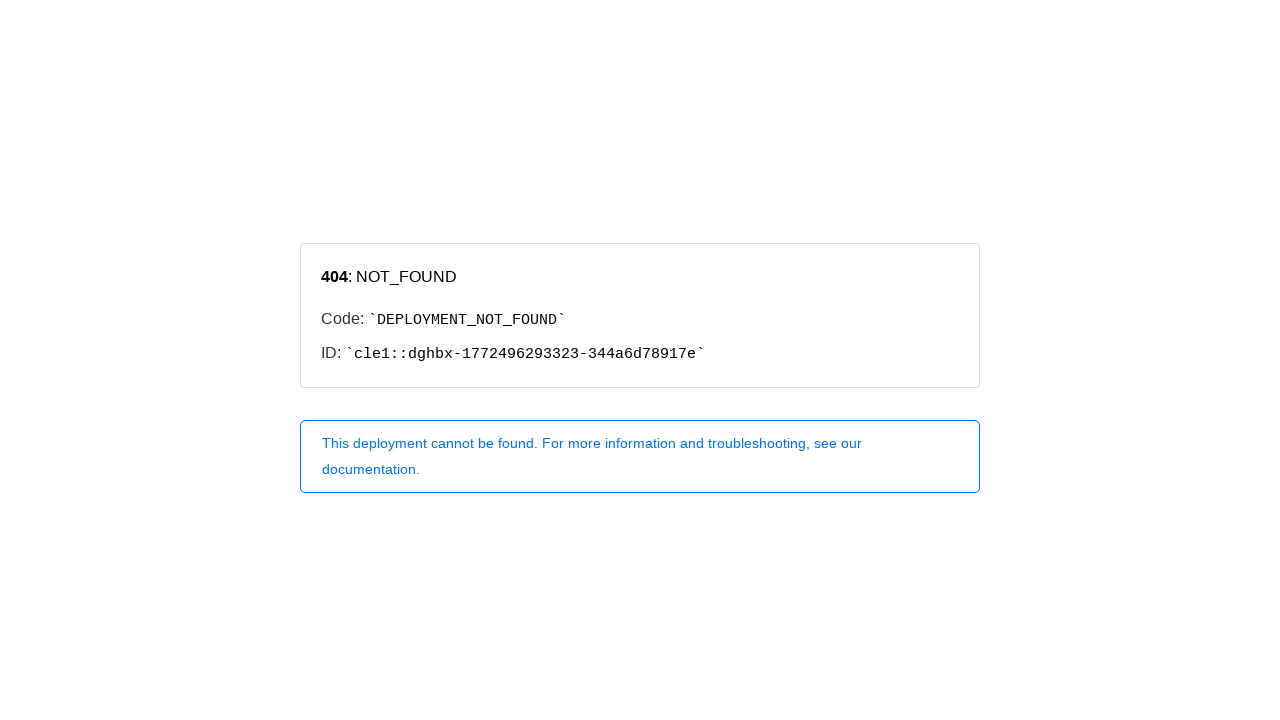

Navigated to /blogs
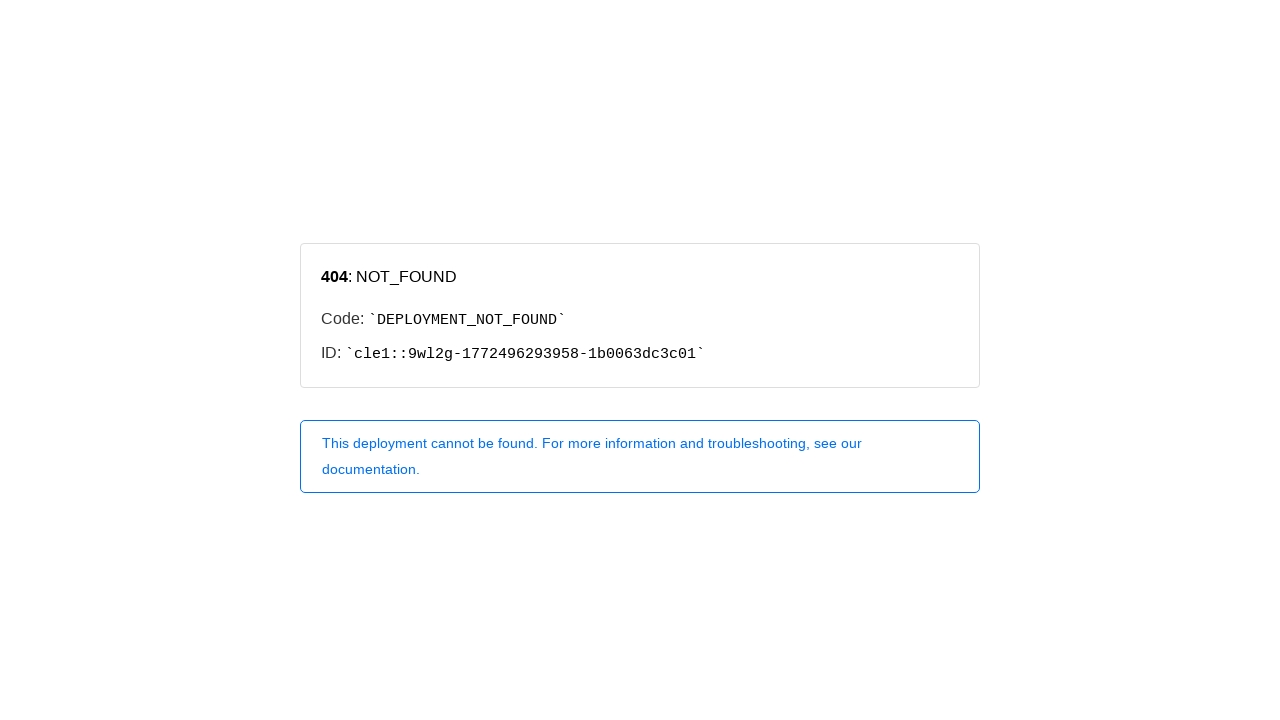

Page /blogs loaded and network idle
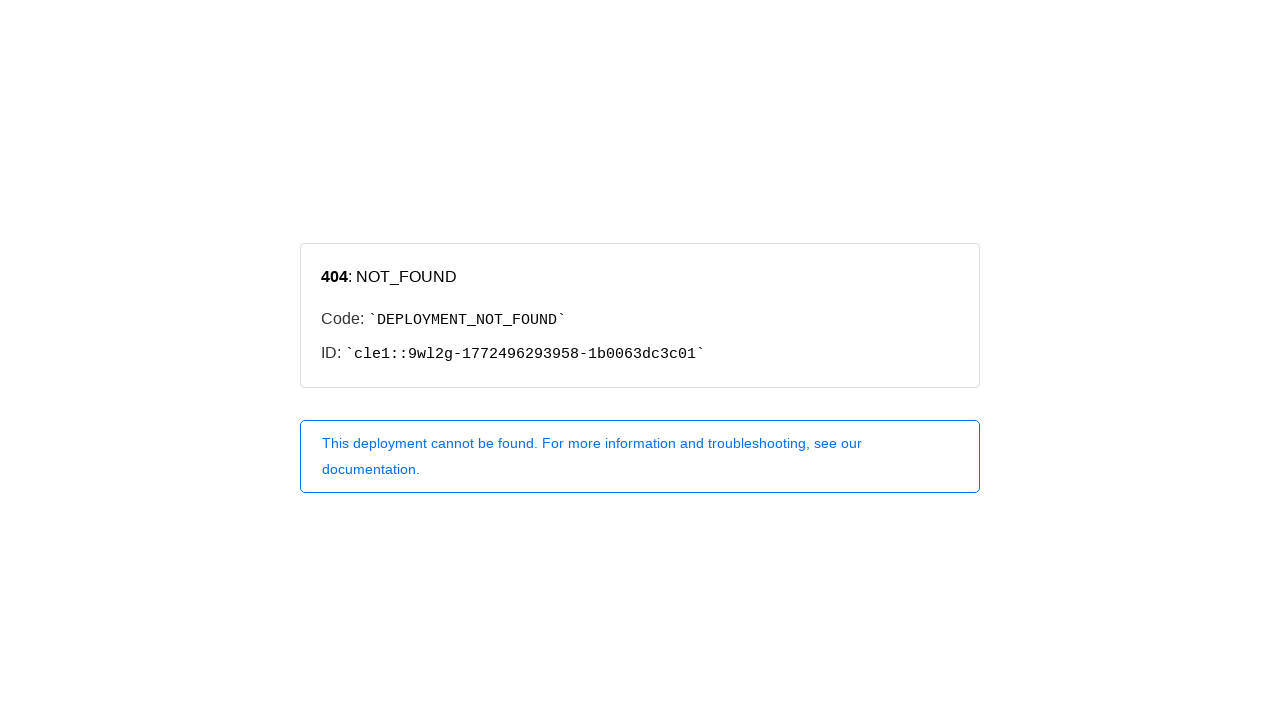

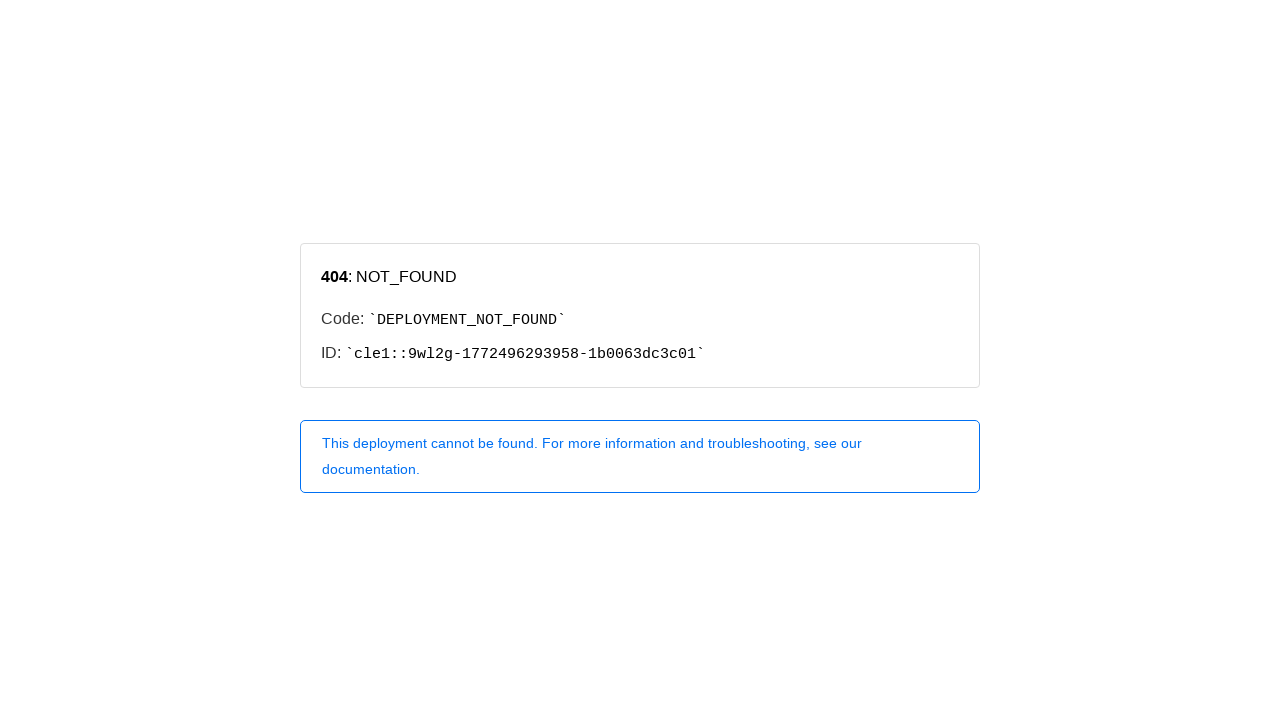